Tests that the browser back button works correctly with filter navigation

Starting URL: https://demo.playwright.dev/todomvc

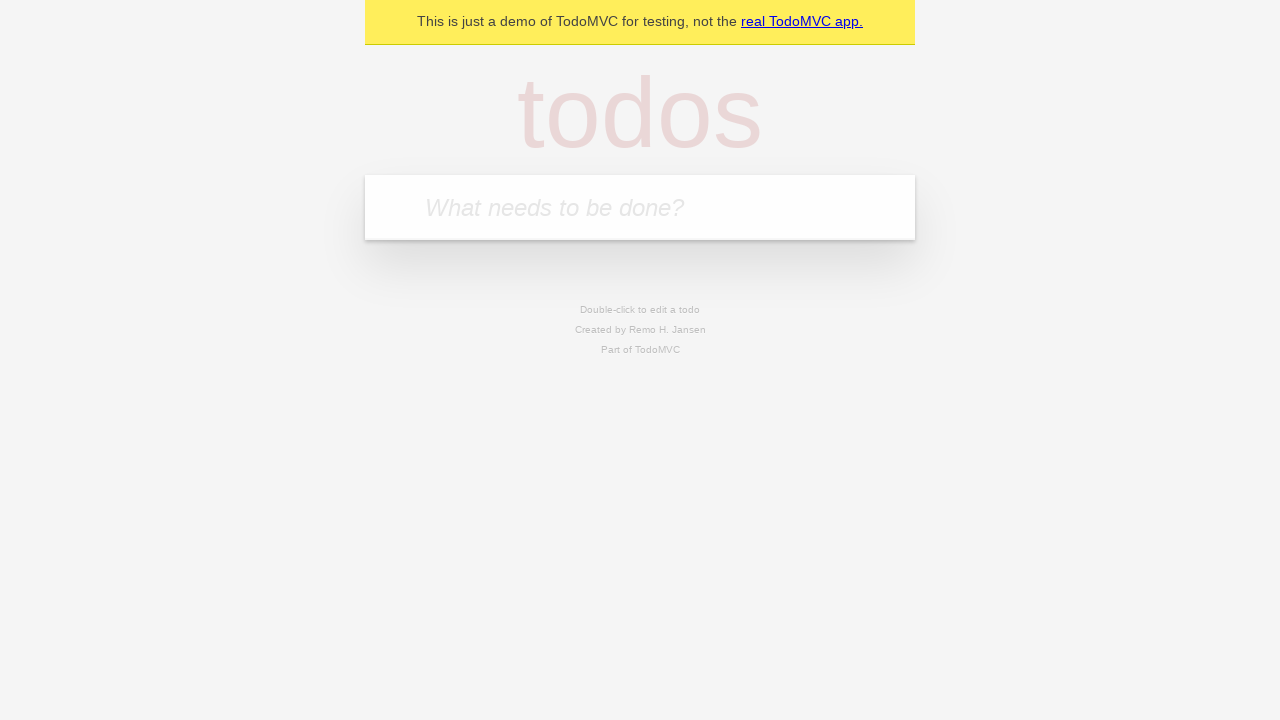

Filled todo input with 'buy some cheese' on internal:attr=[placeholder="What needs to be done?"i]
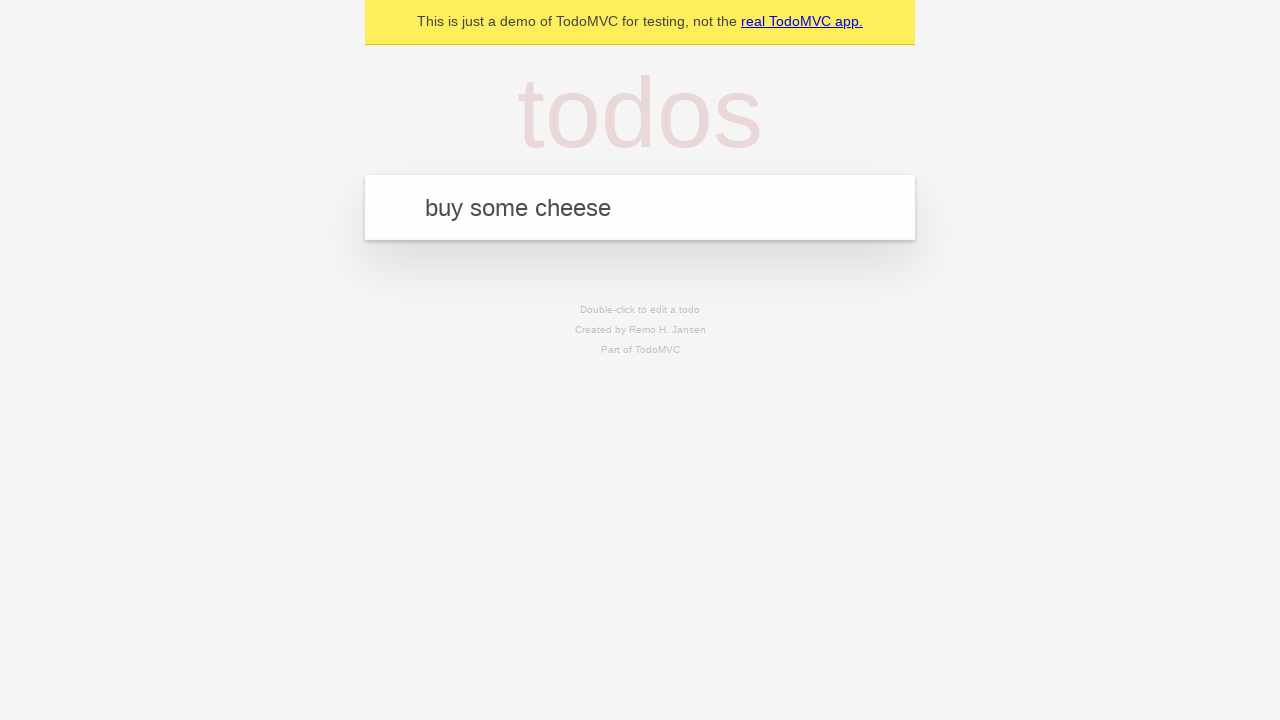

Pressed Enter to create first todo on internal:attr=[placeholder="What needs to be done?"i]
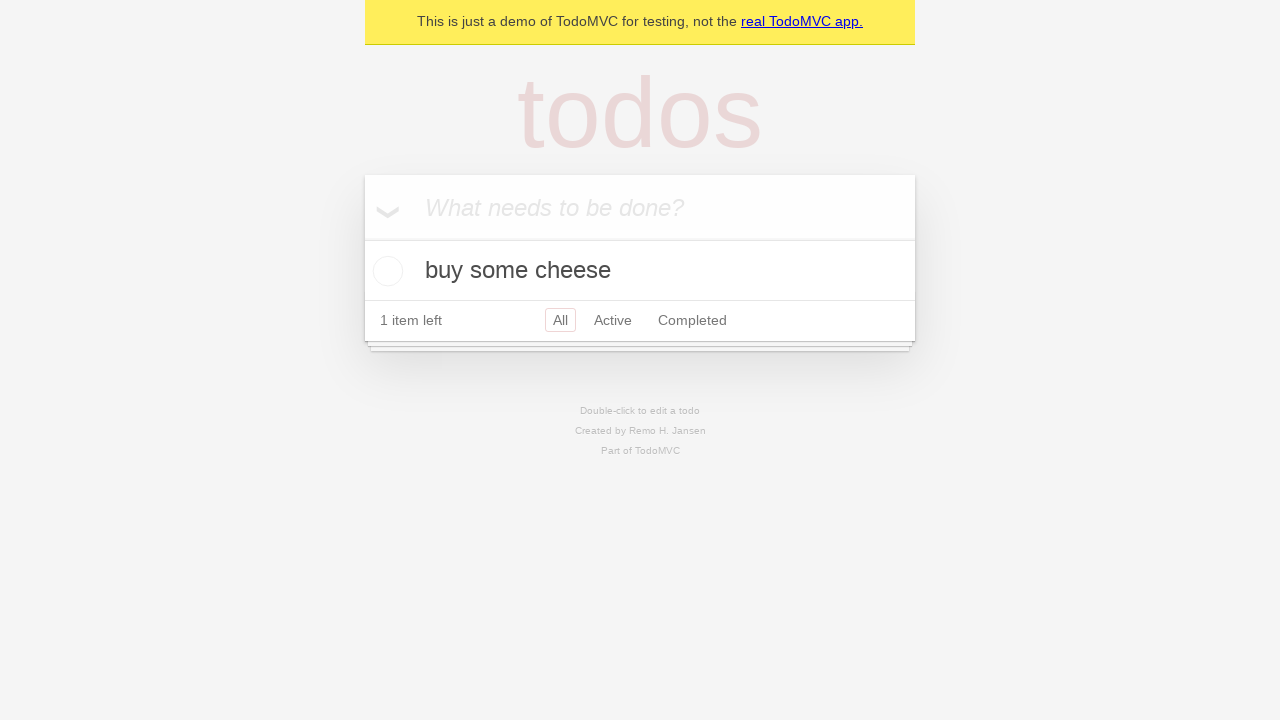

Filled todo input with 'feed the cat' on internal:attr=[placeholder="What needs to be done?"i]
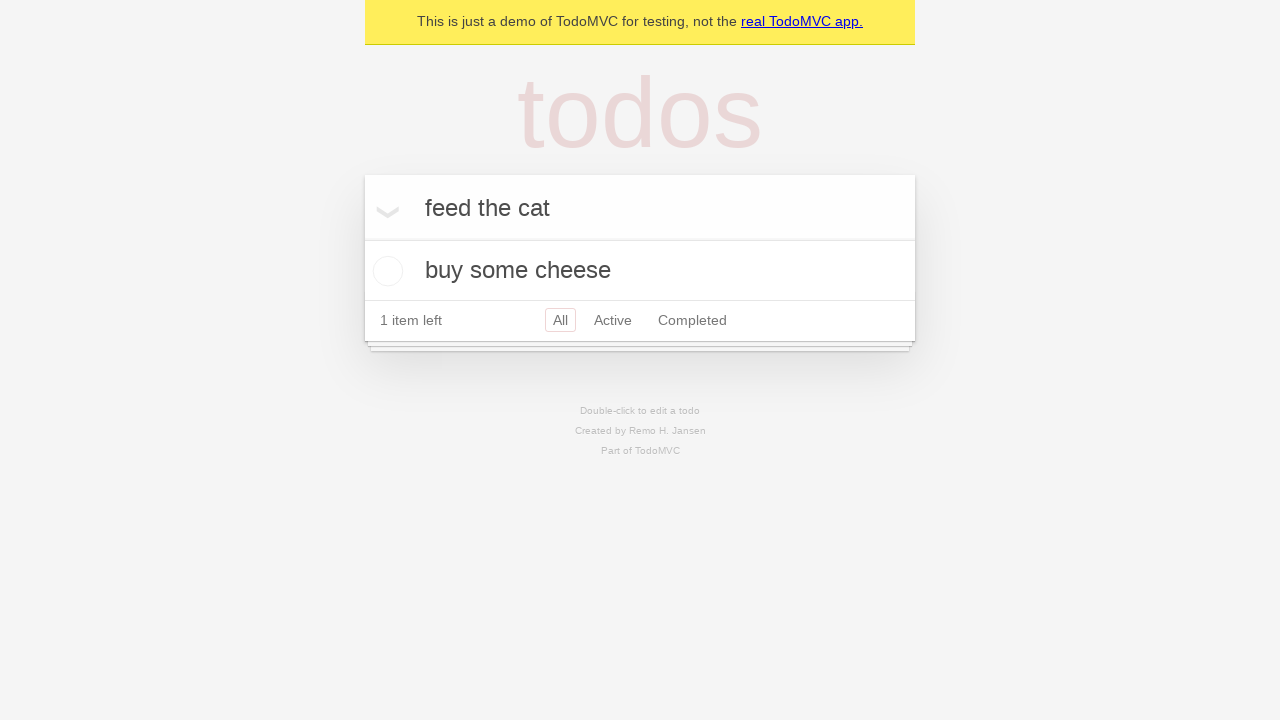

Pressed Enter to create second todo on internal:attr=[placeholder="What needs to be done?"i]
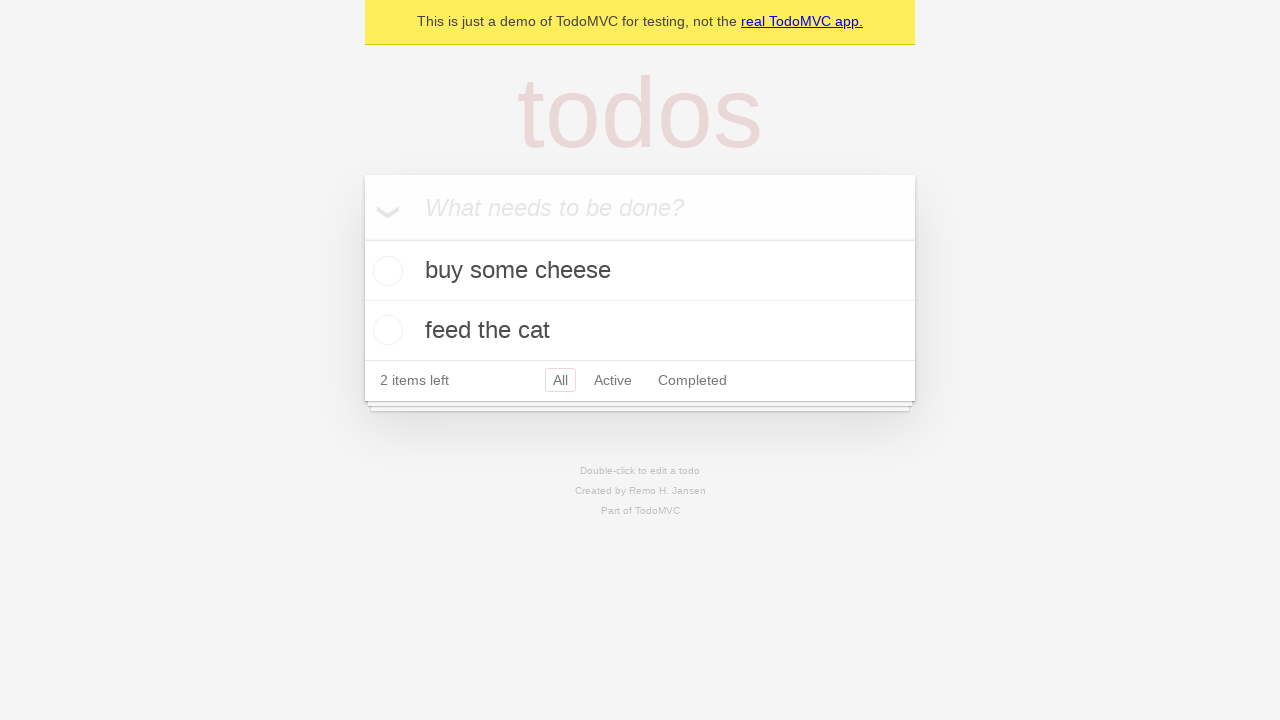

Filled todo input with 'book a doctors appointment' on internal:attr=[placeholder="What needs to be done?"i]
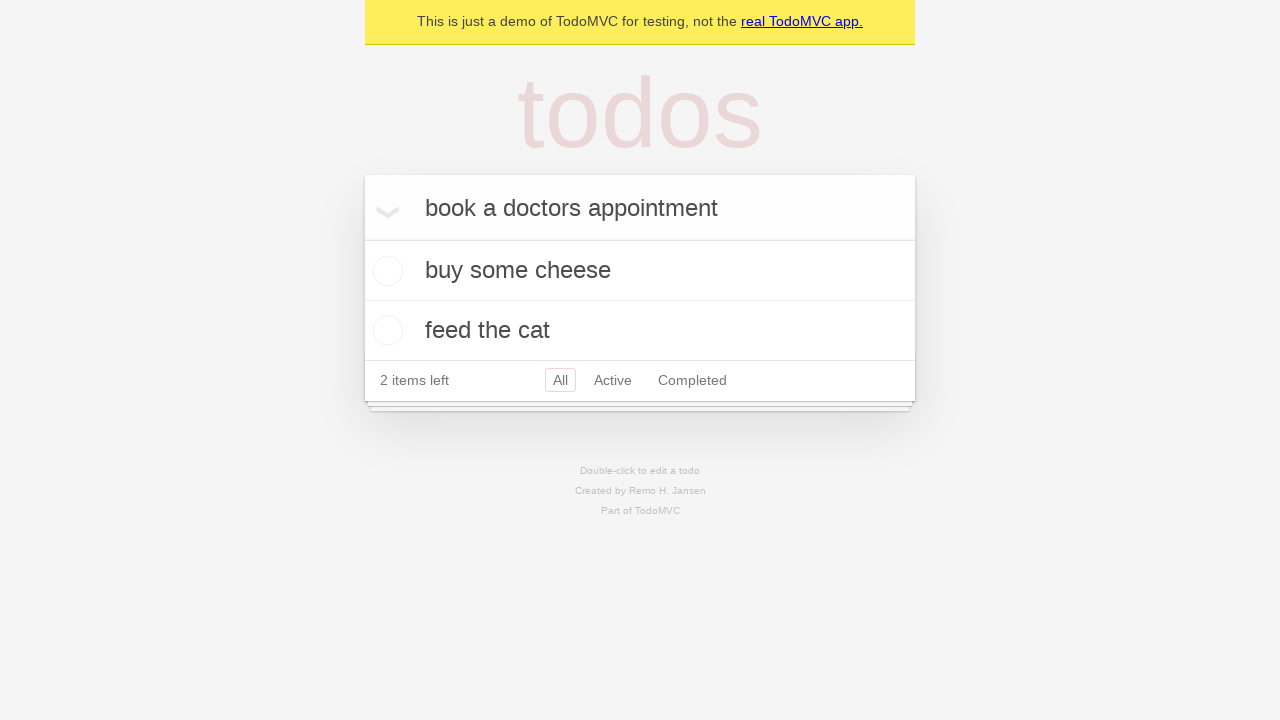

Pressed Enter to create third todo on internal:attr=[placeholder="What needs to be done?"i]
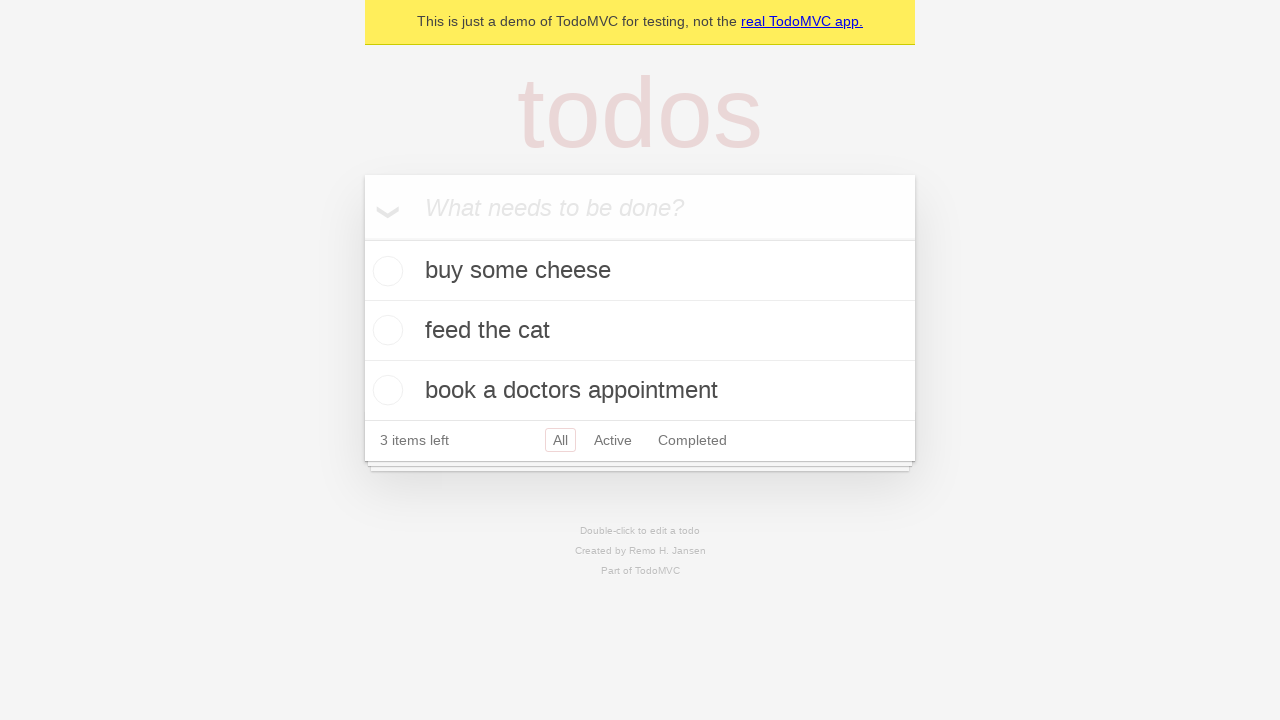

Checked the second todo item at (385, 330) on internal:testid=[data-testid="todo-item"s] >> nth=1 >> internal:role=checkbox
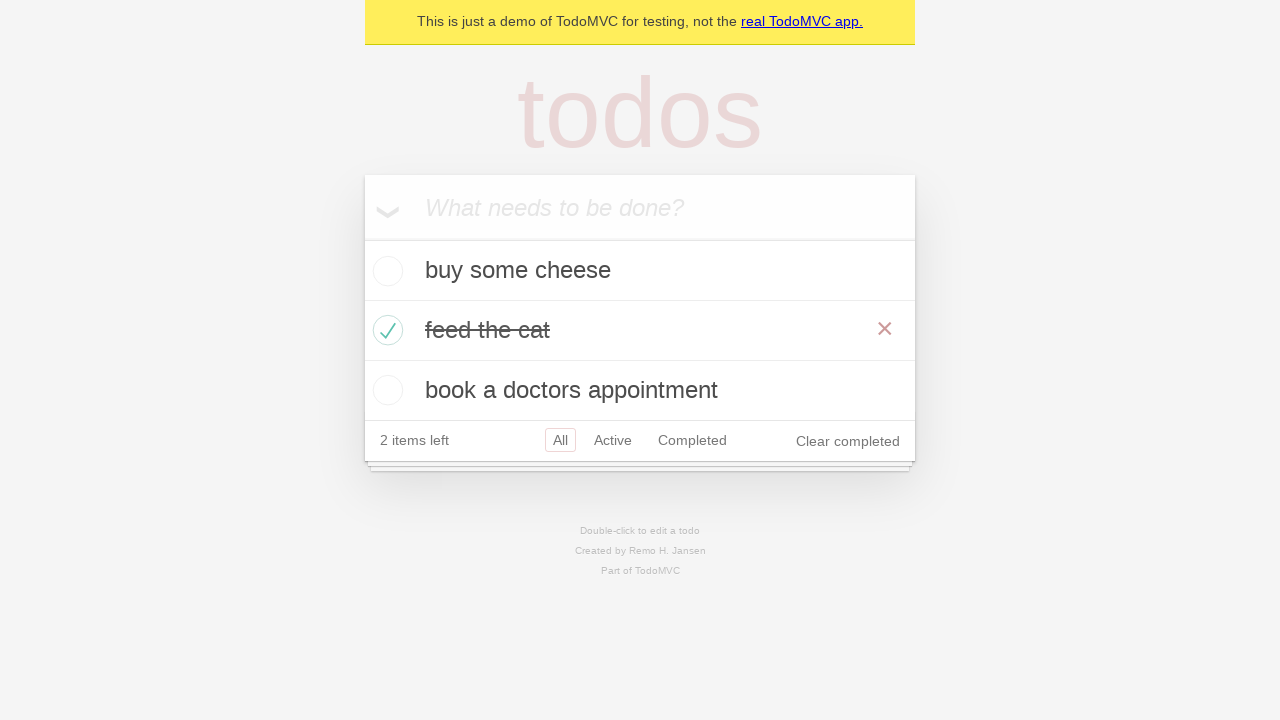

Clicked 'All' filter link at (560, 440) on internal:role=link[name="All"i]
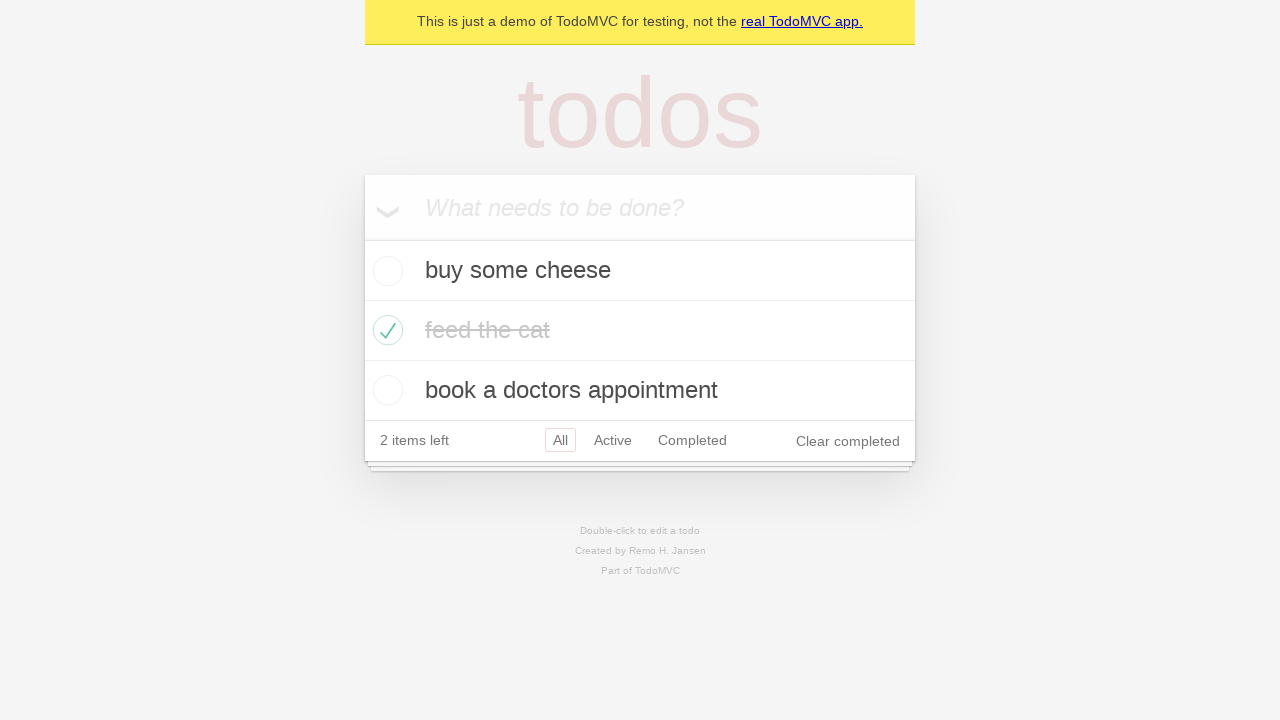

Clicked 'Active' filter link at (613, 440) on internal:role=link[name="Active"i]
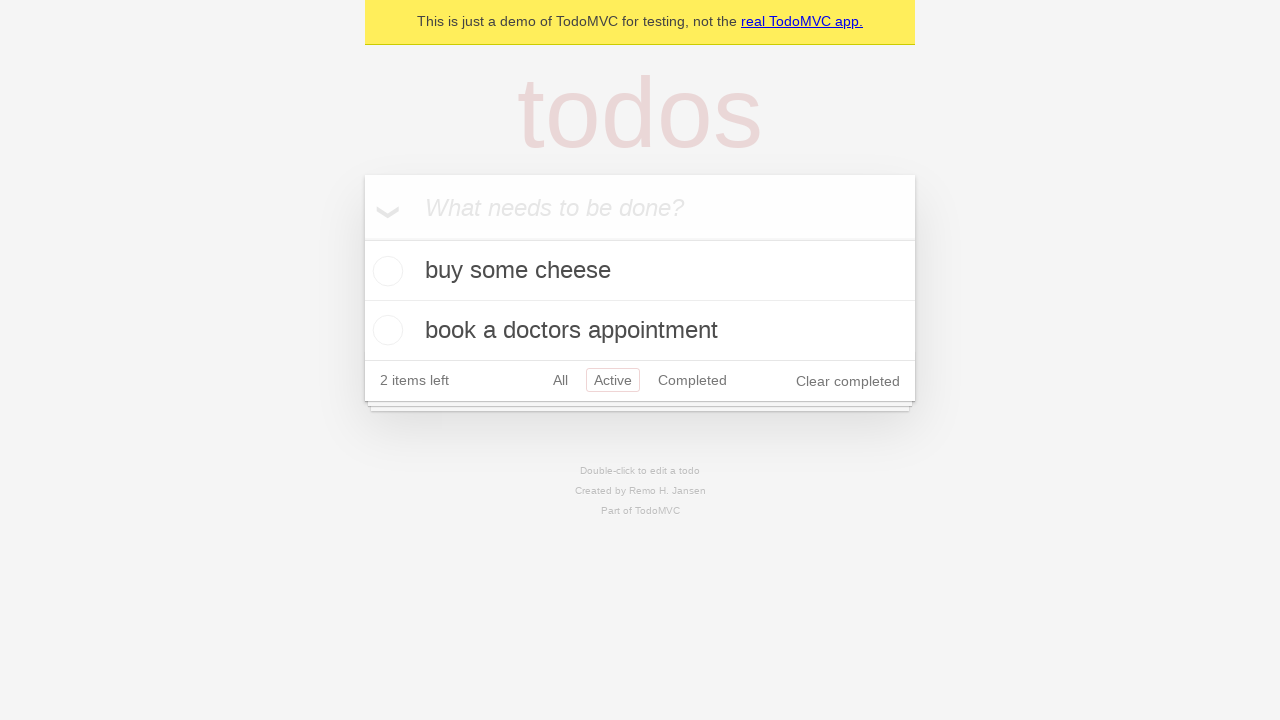

Clicked 'Completed' filter link at (692, 380) on internal:role=link[name="Completed"i]
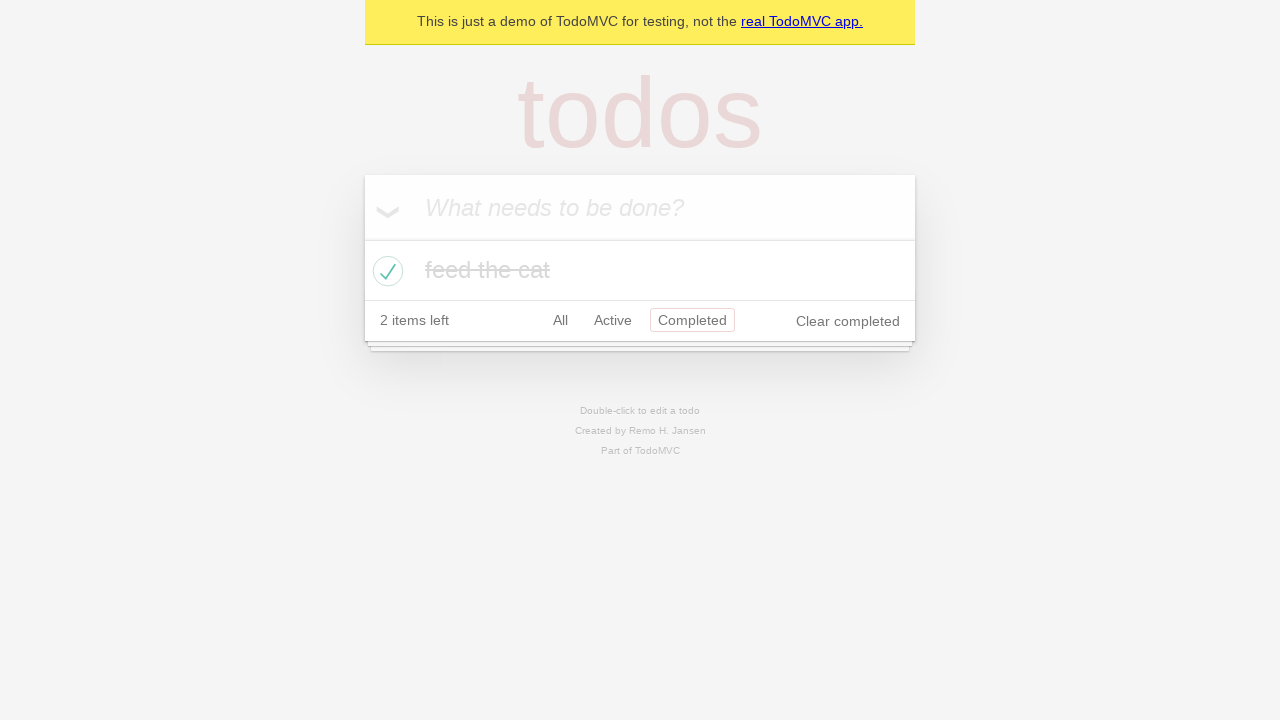

Navigated back from 'Completed' filter to 'Active' filter
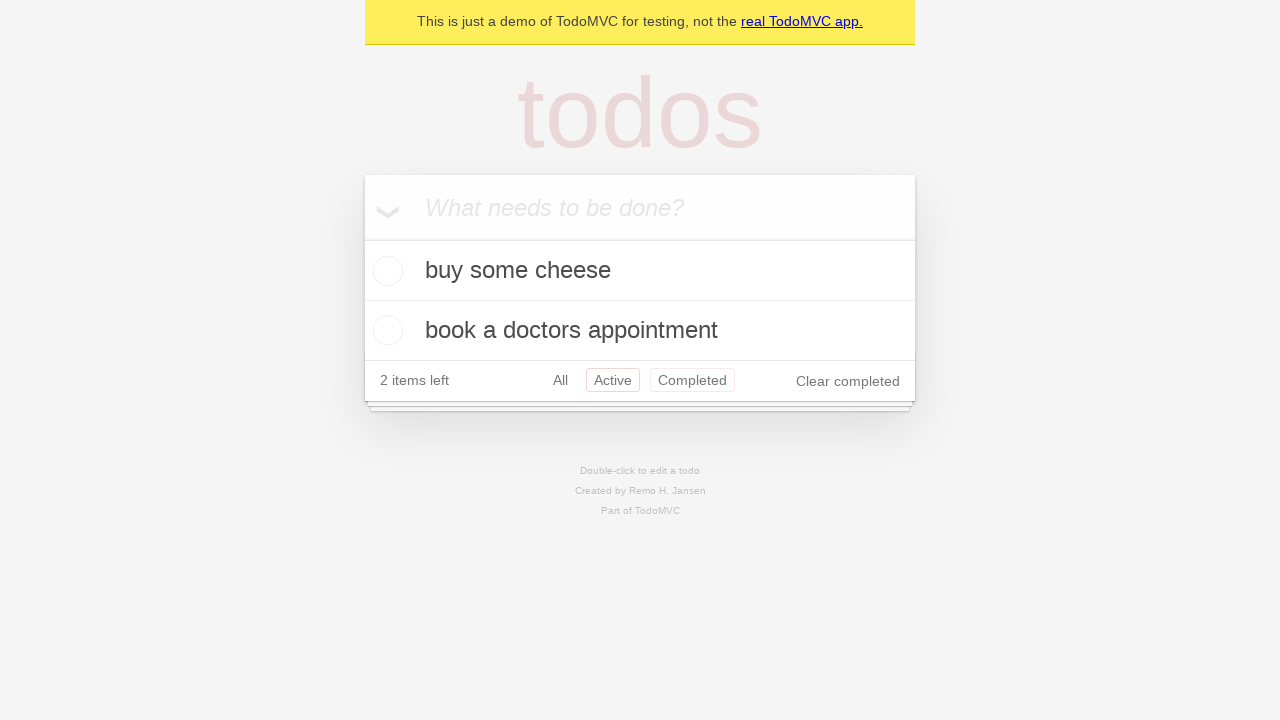

Navigated back from 'Active' filter to 'All' filter
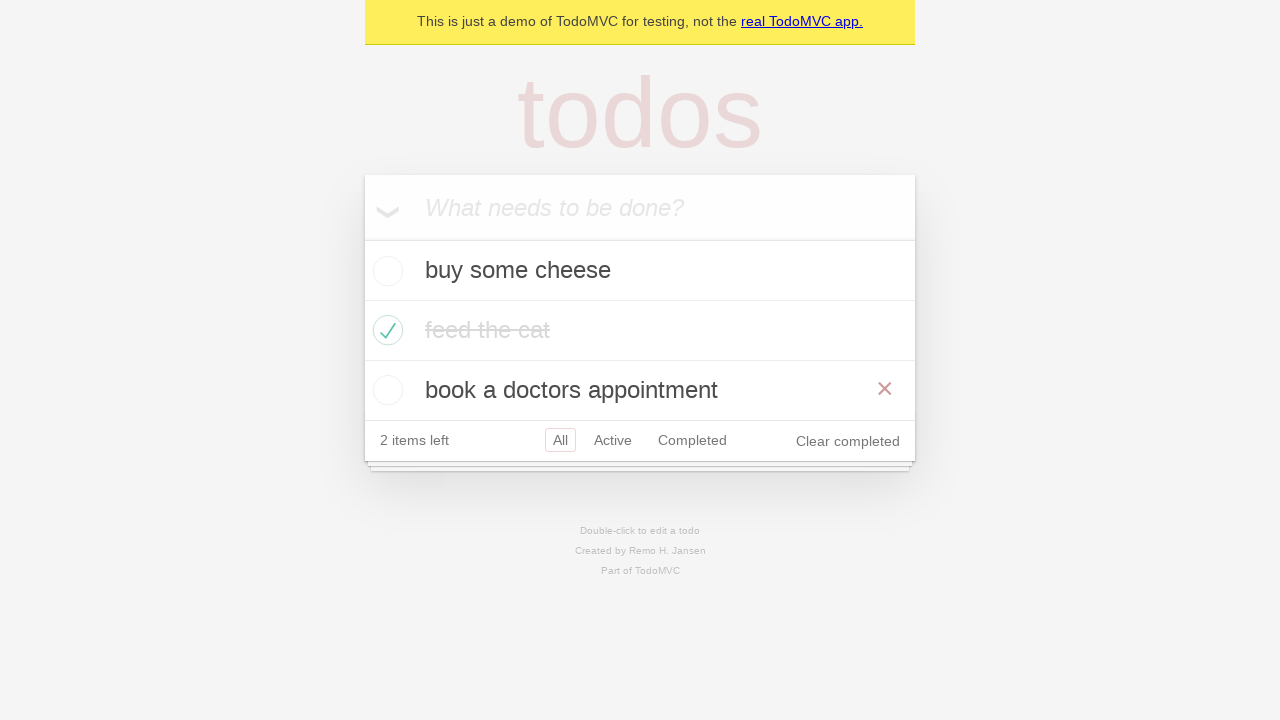

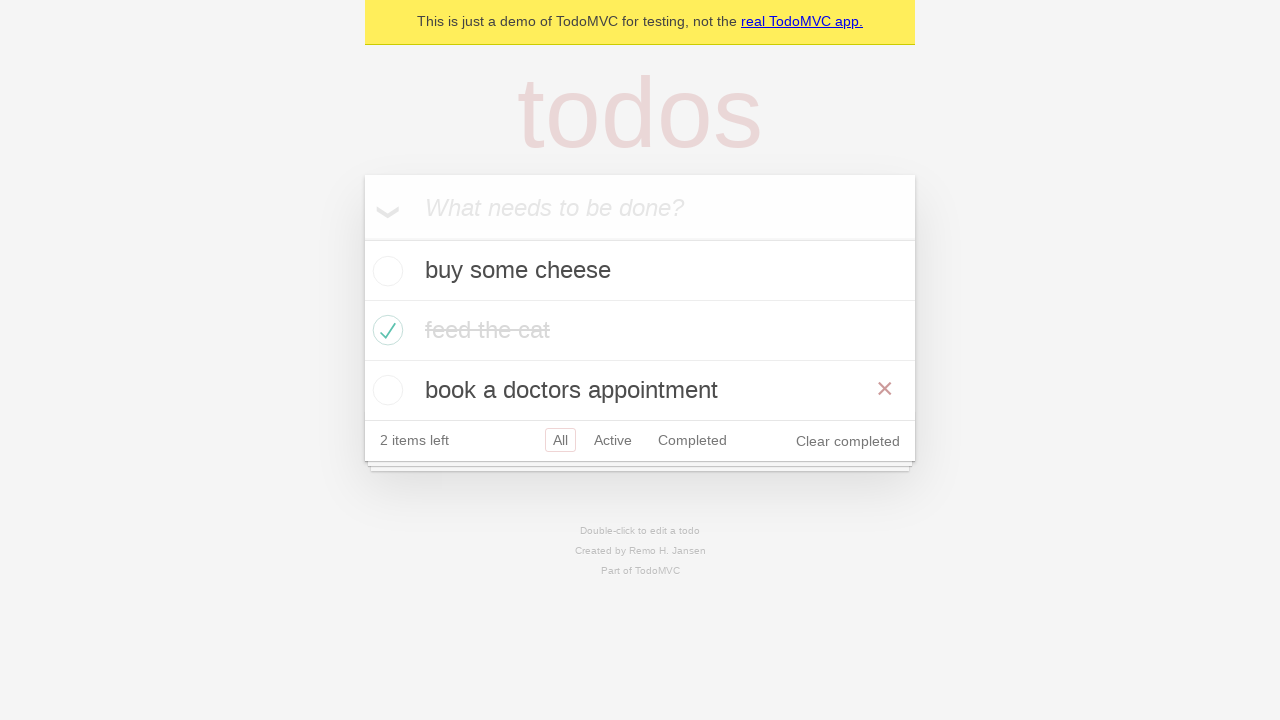